Adds multiple vegetables to cart by iterating through product list and clicking "Add to cart" buttons for specific items

Starting URL: https://rahulshettyacademy.com/seleniumPractise/

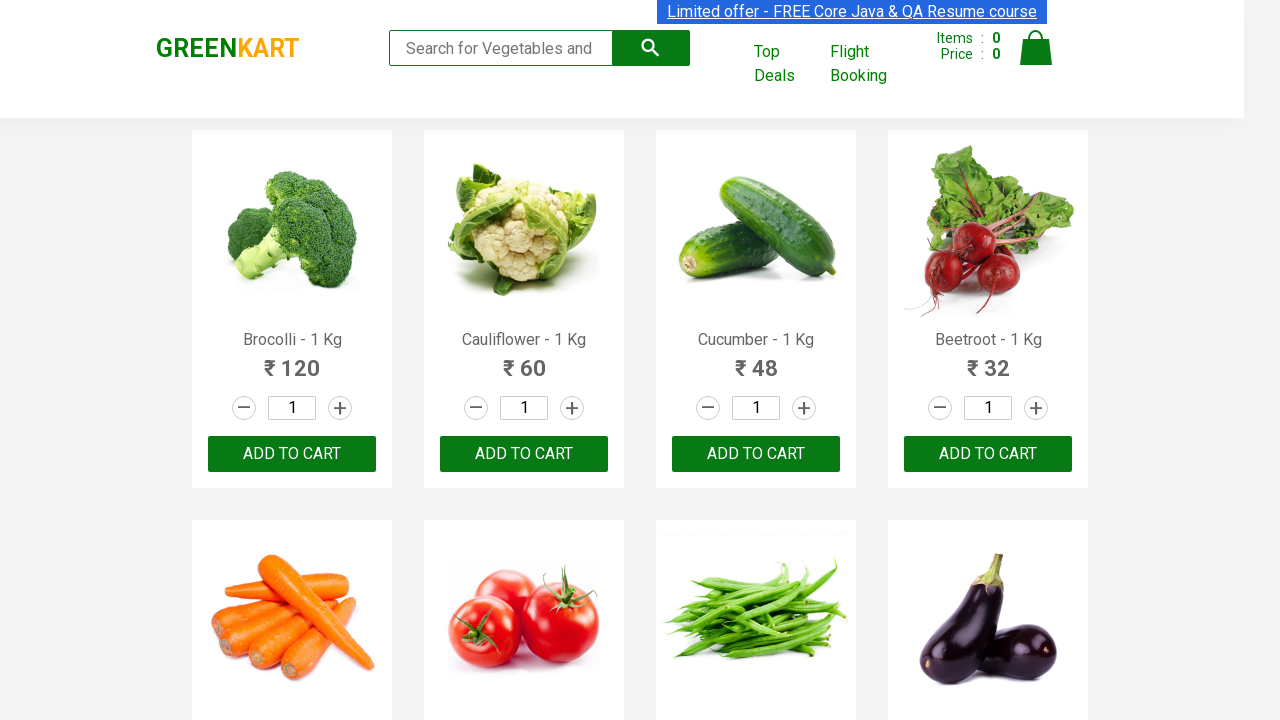

Retrieved all product name elements from the page
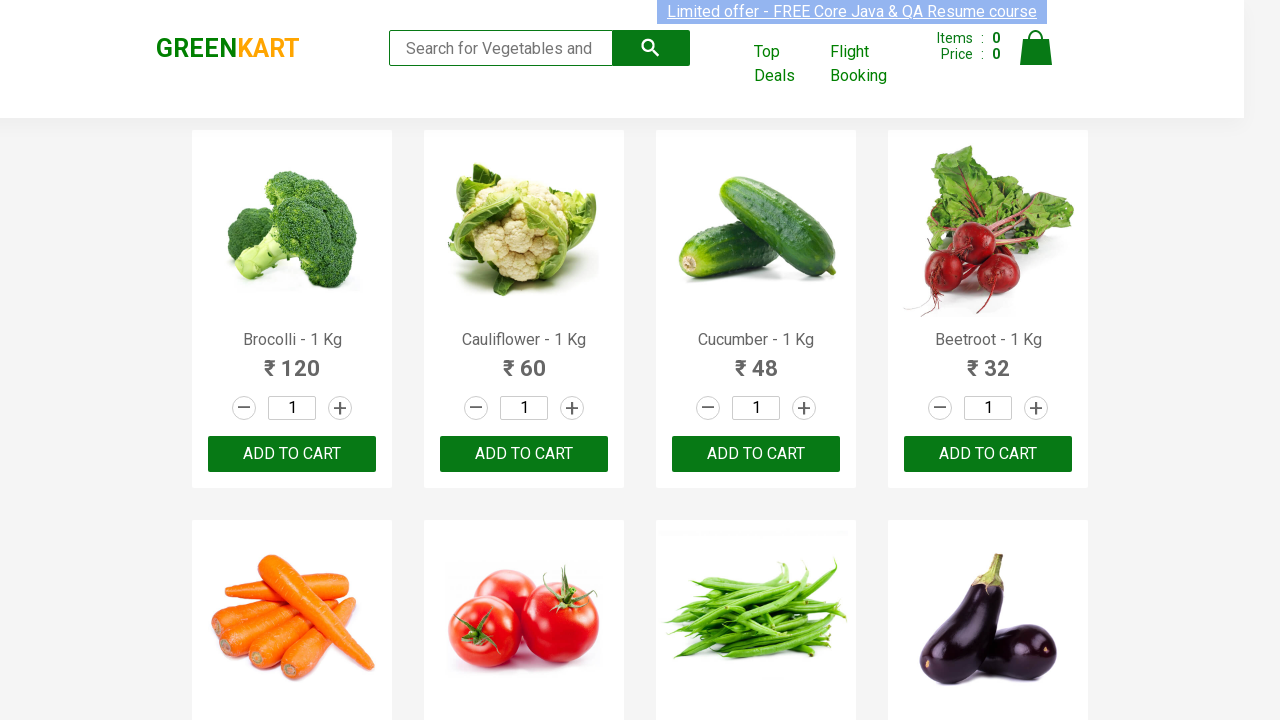

Retrieved text from product at index 0
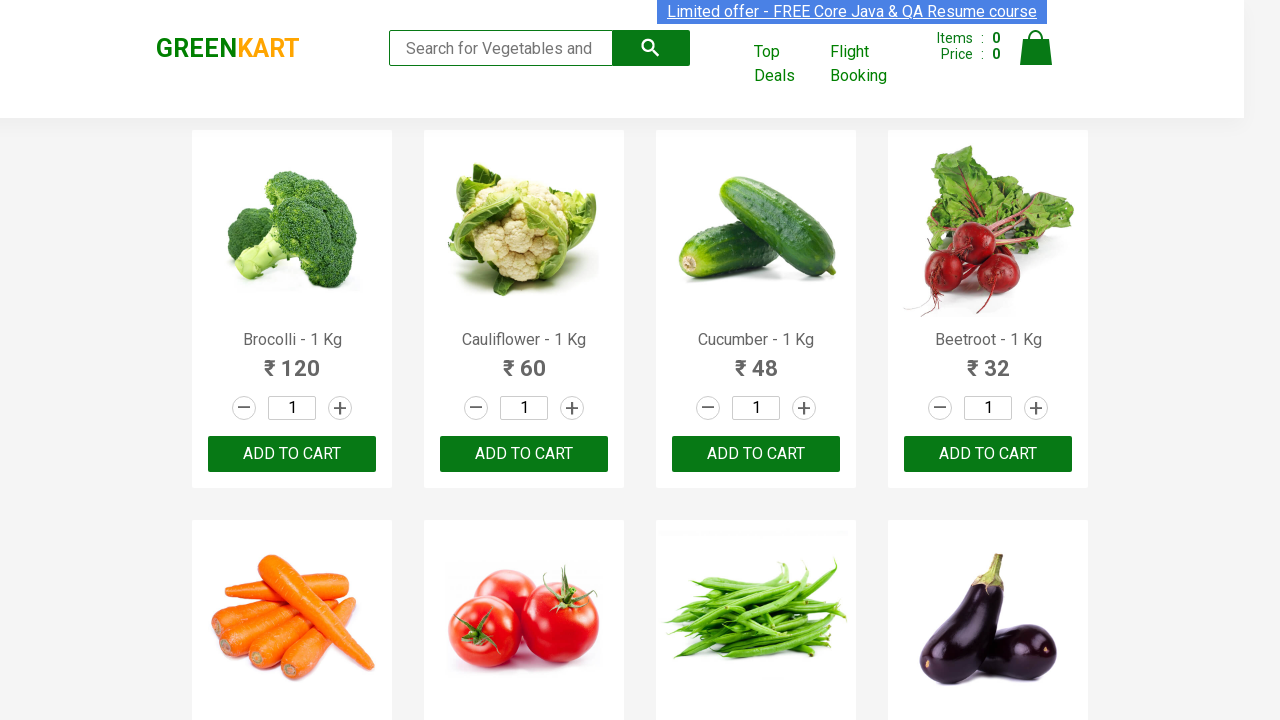

Retrieved all 'Add to cart' buttons
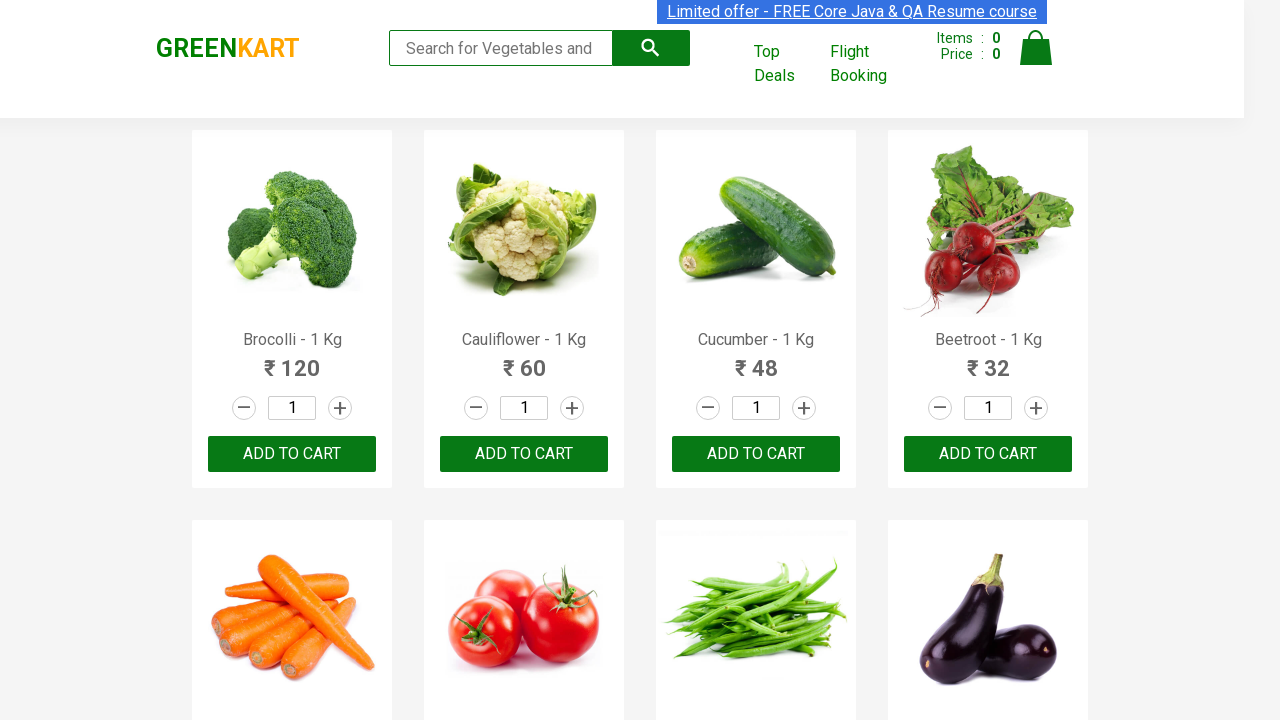

Clicked 'Add to cart' button for Brocolli
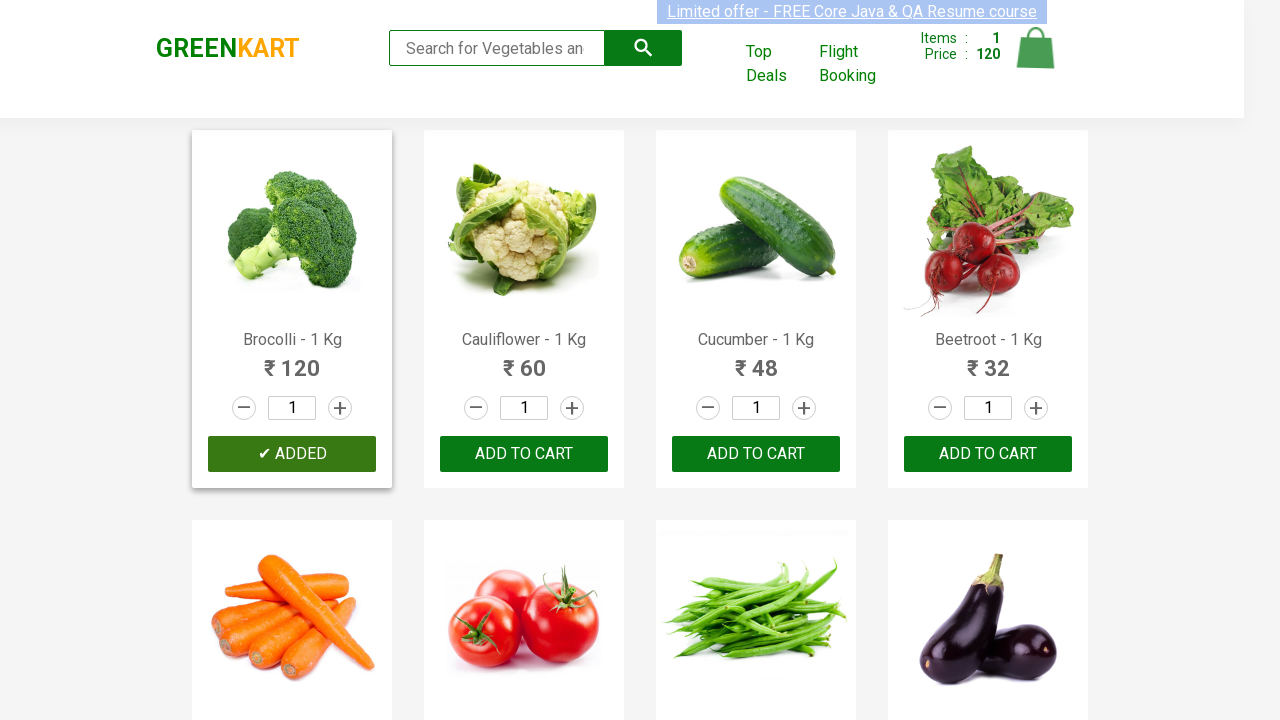

Retrieved text from product at index 1
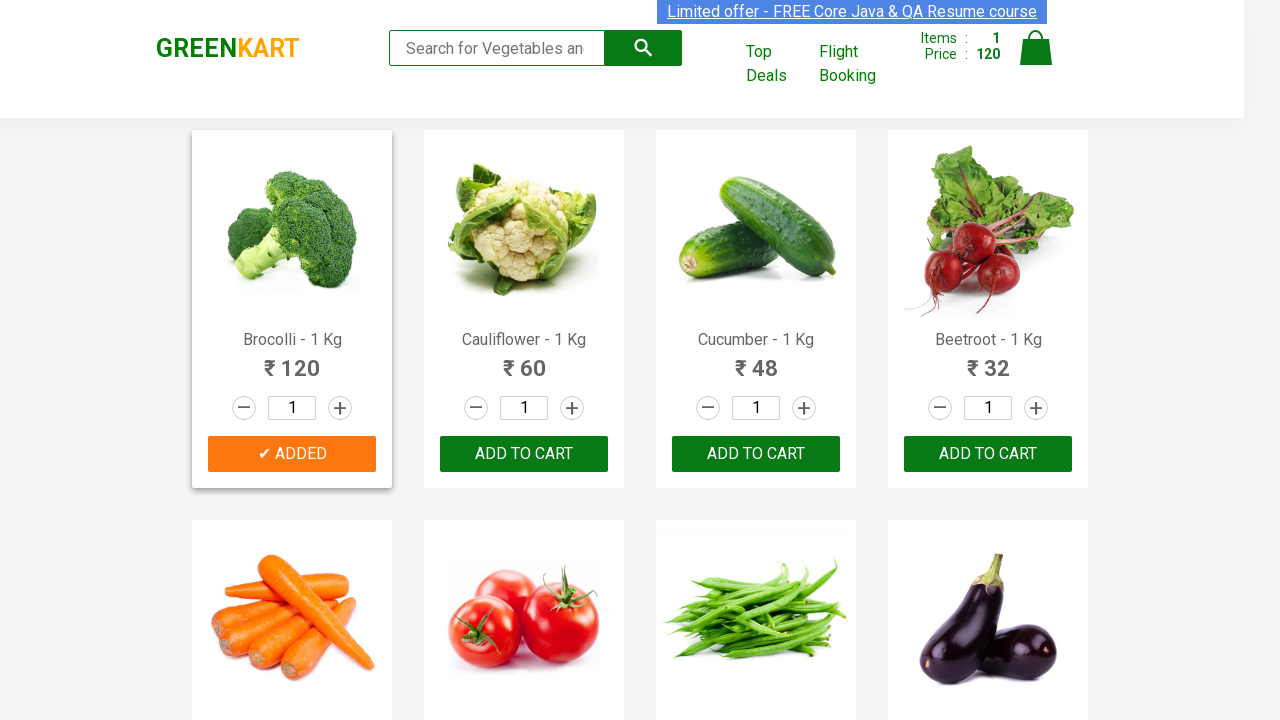

Retrieved all 'Add to cart' buttons
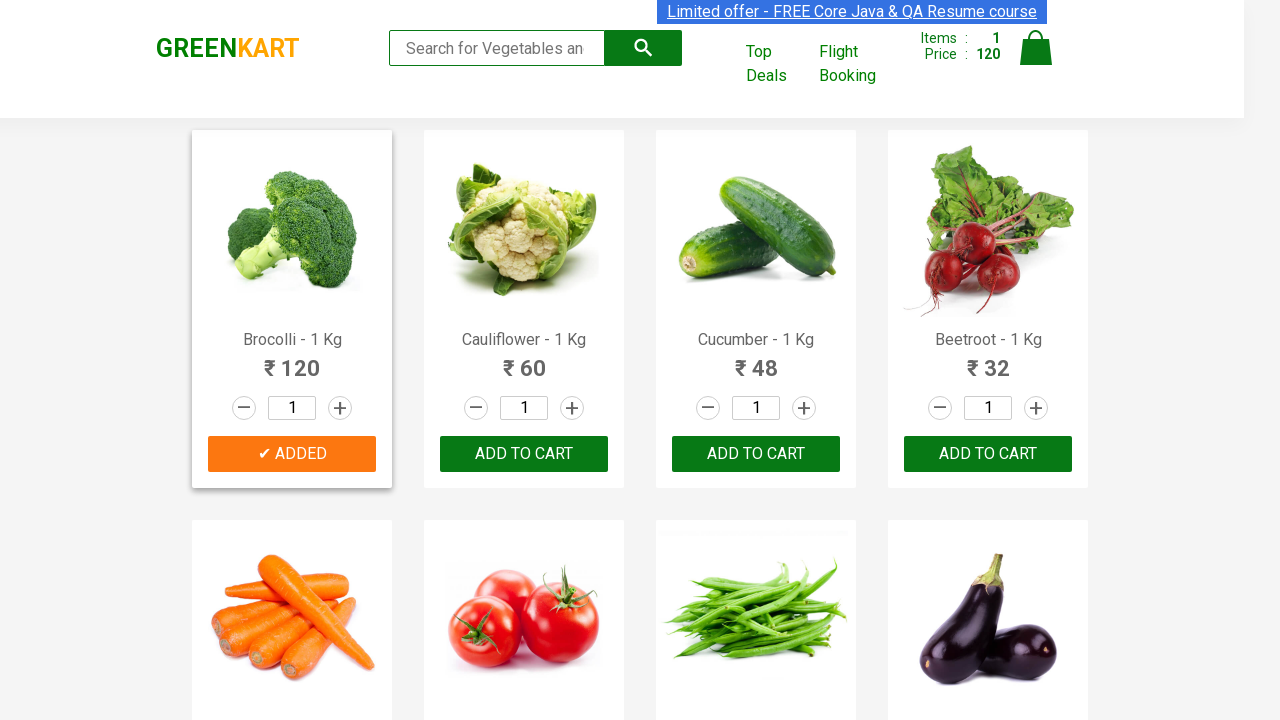

Clicked 'Add to cart' button for Cauliflower
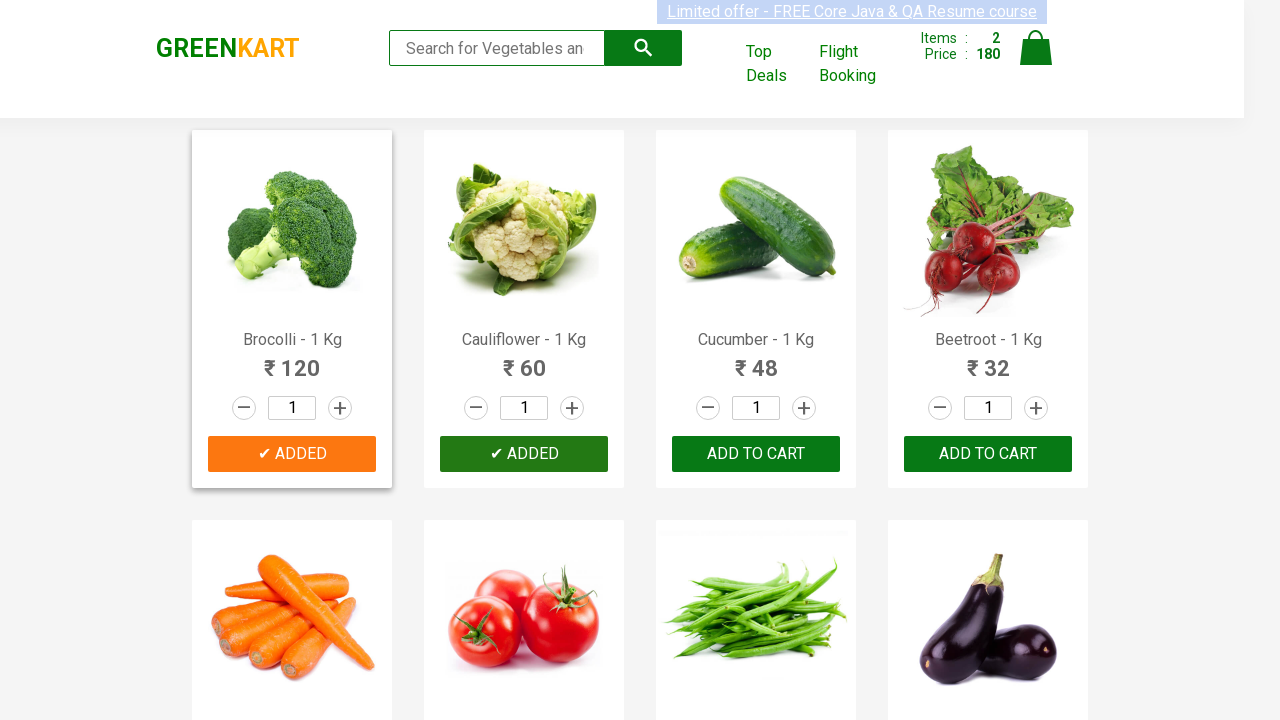

Retrieved text from product at index 2
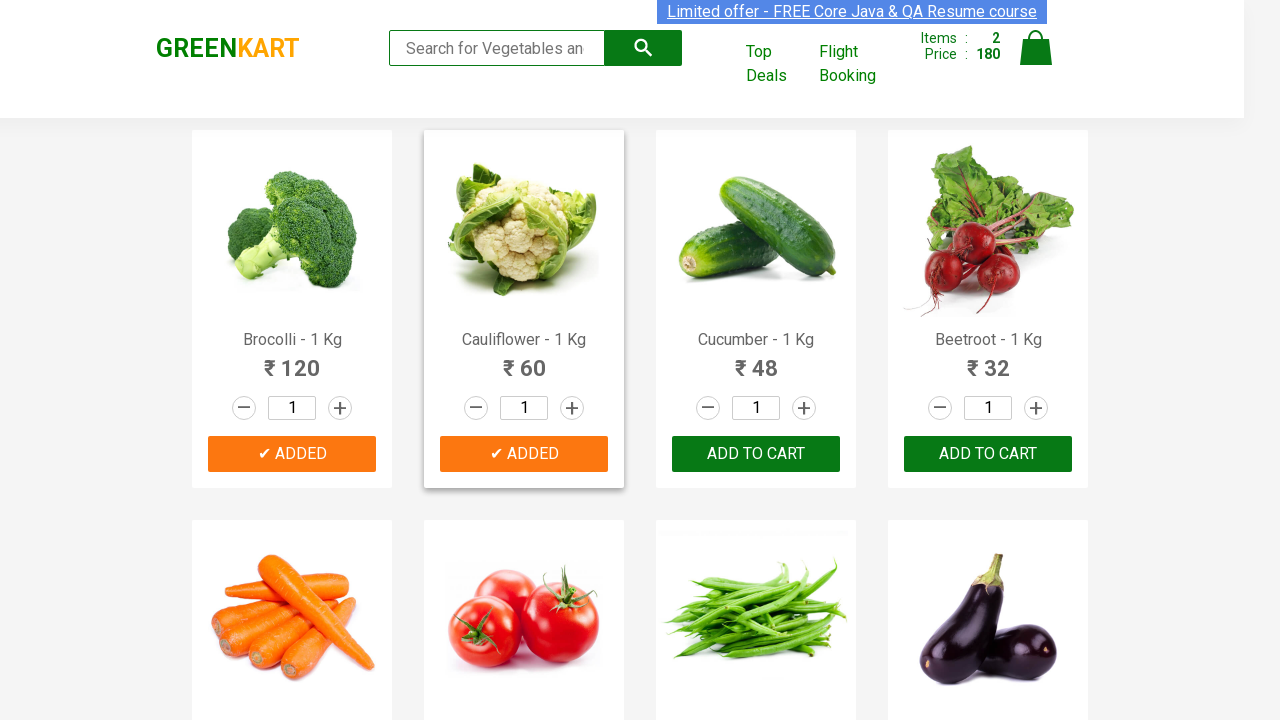

Retrieved all 'Add to cart' buttons
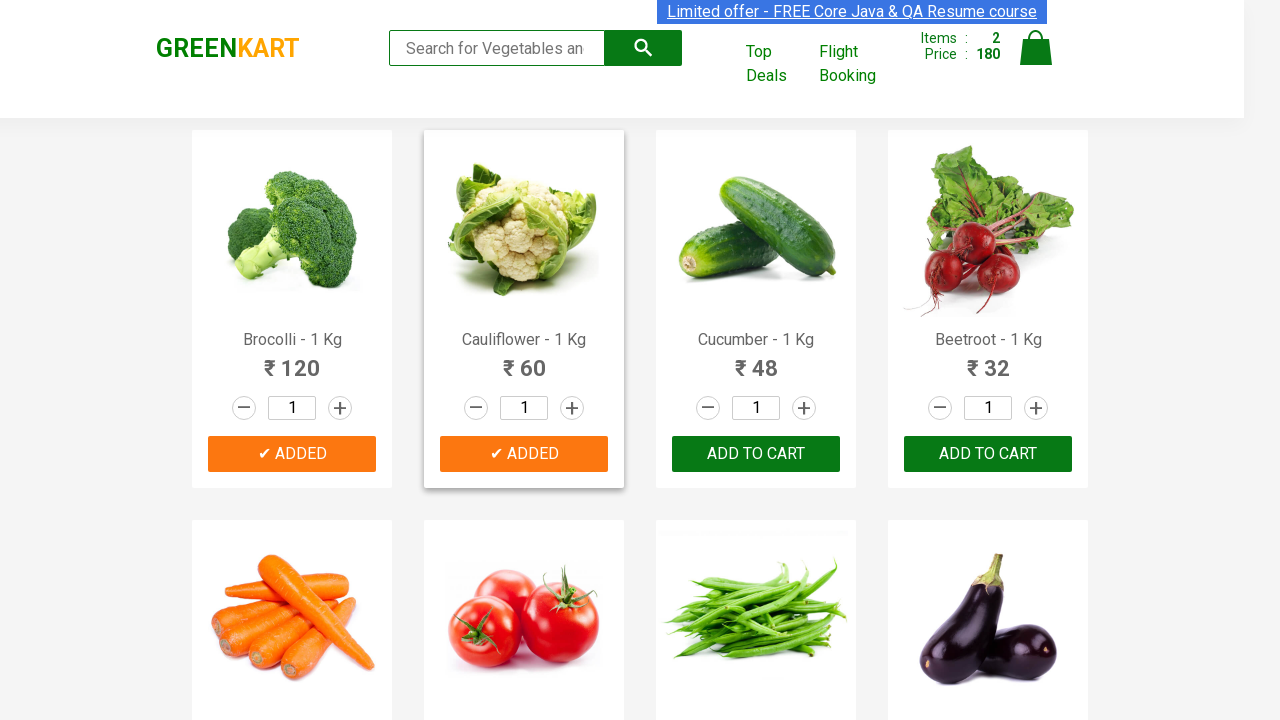

Clicked 'Add to cart' button for Cucumber
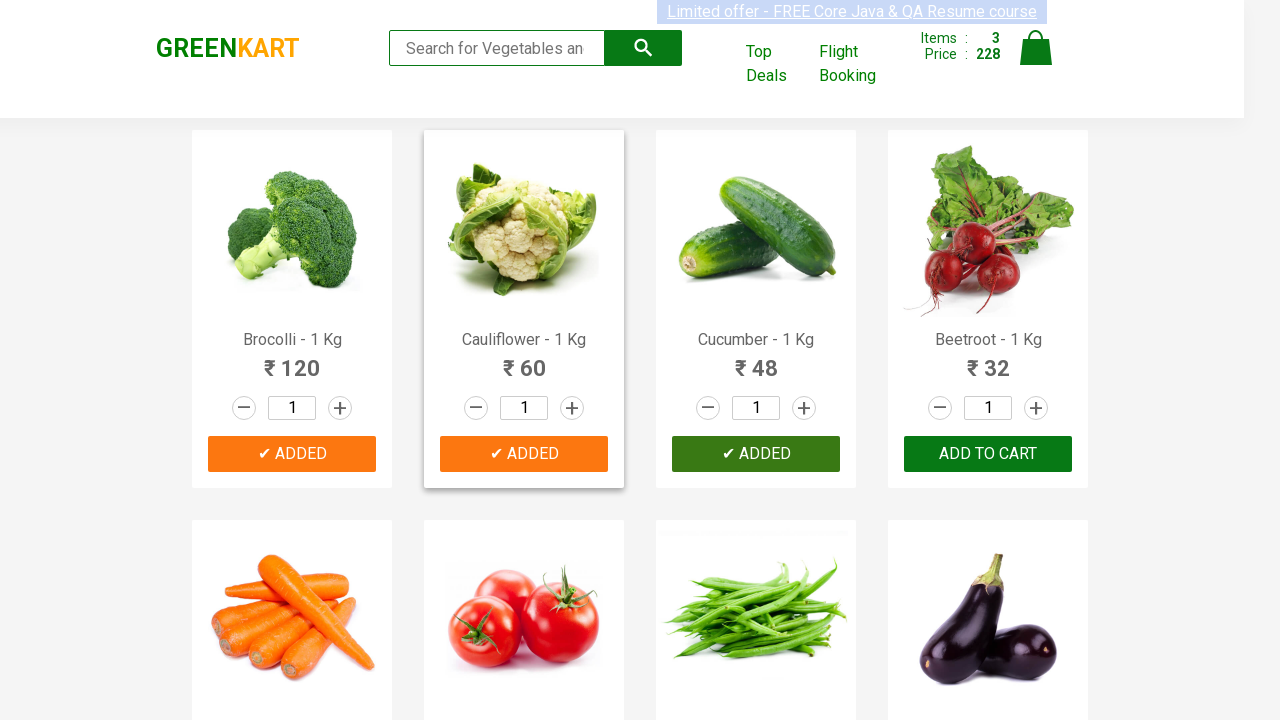

Retrieved text from product at index 3
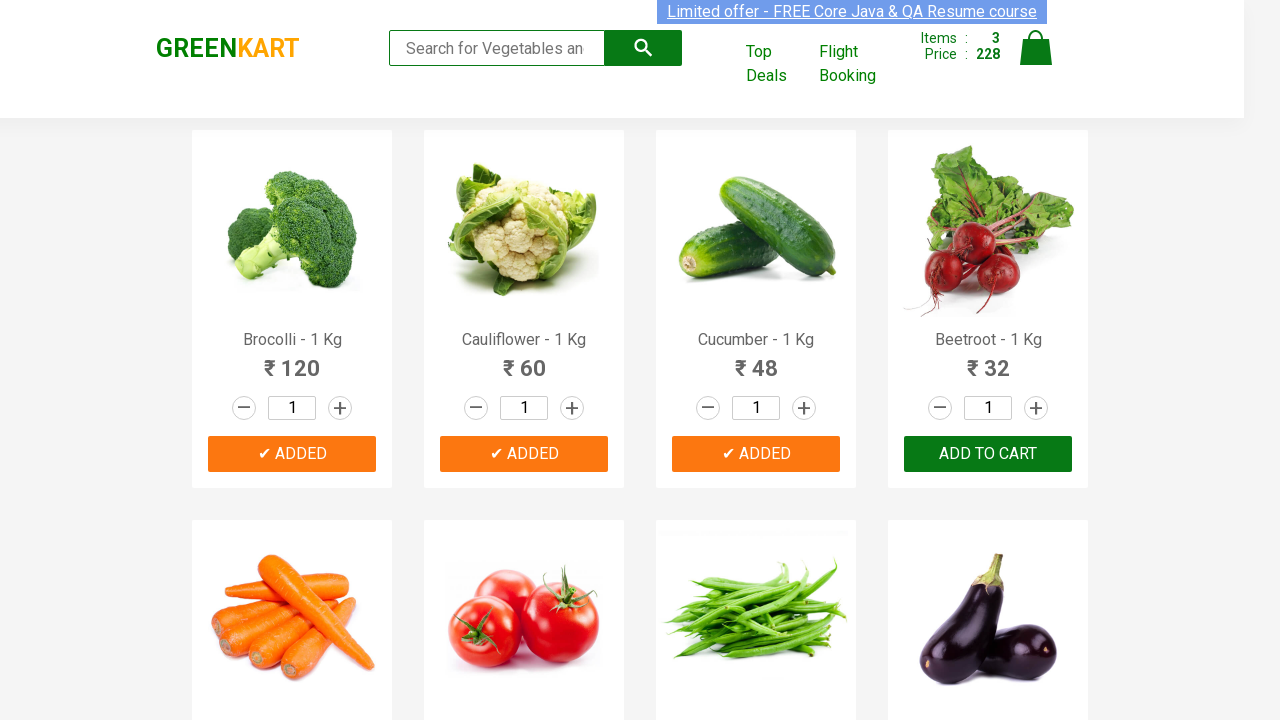

Retrieved all 'Add to cart' buttons
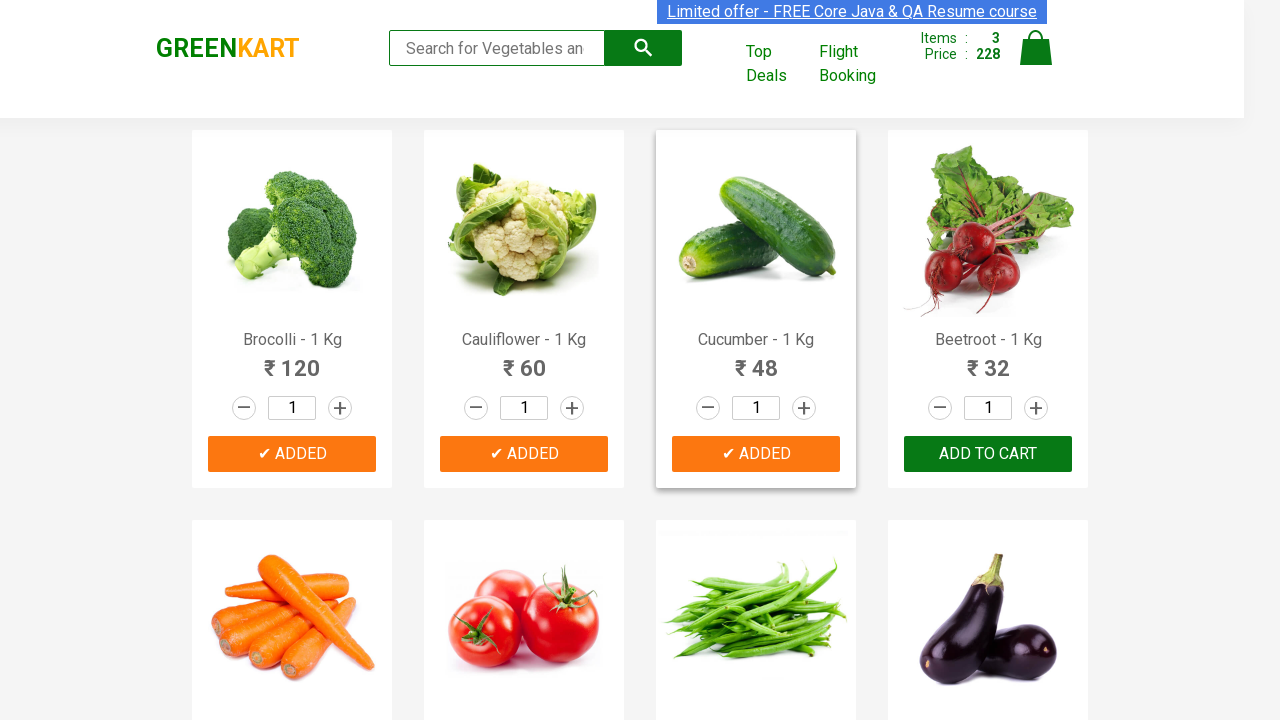

Clicked 'Add to cart' button for Beetroot
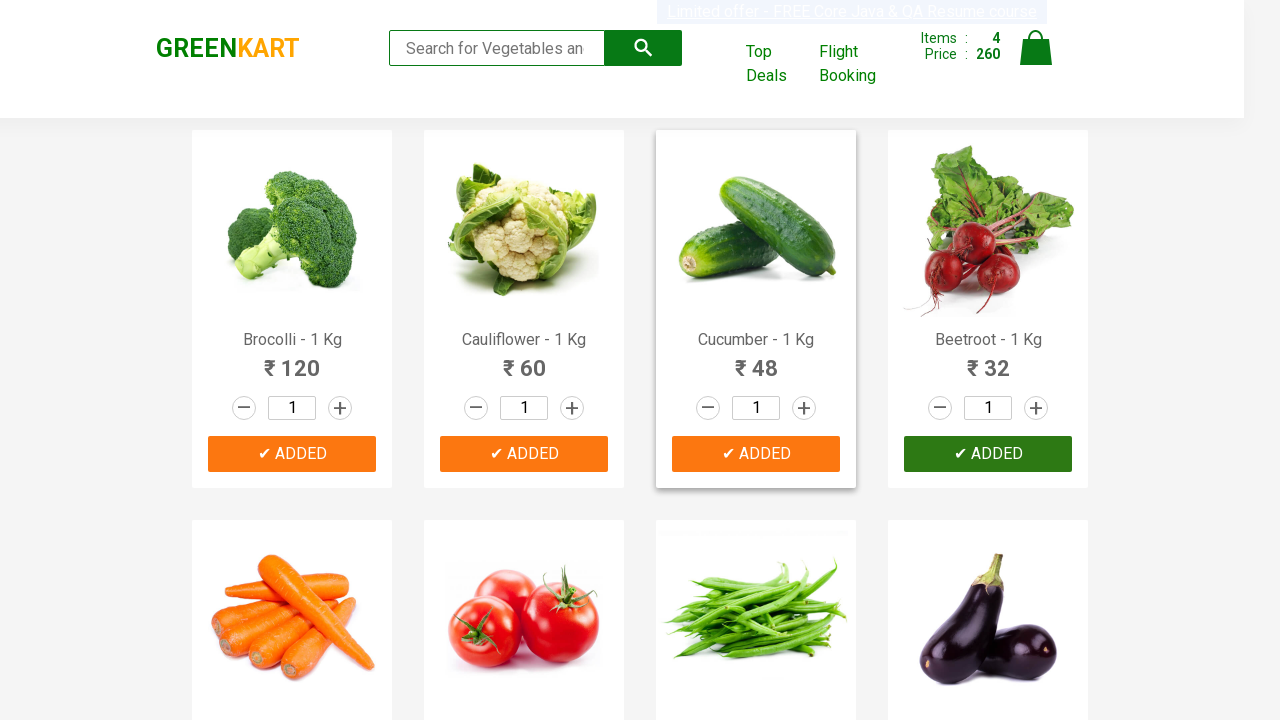

All required vegetables have been added to cart
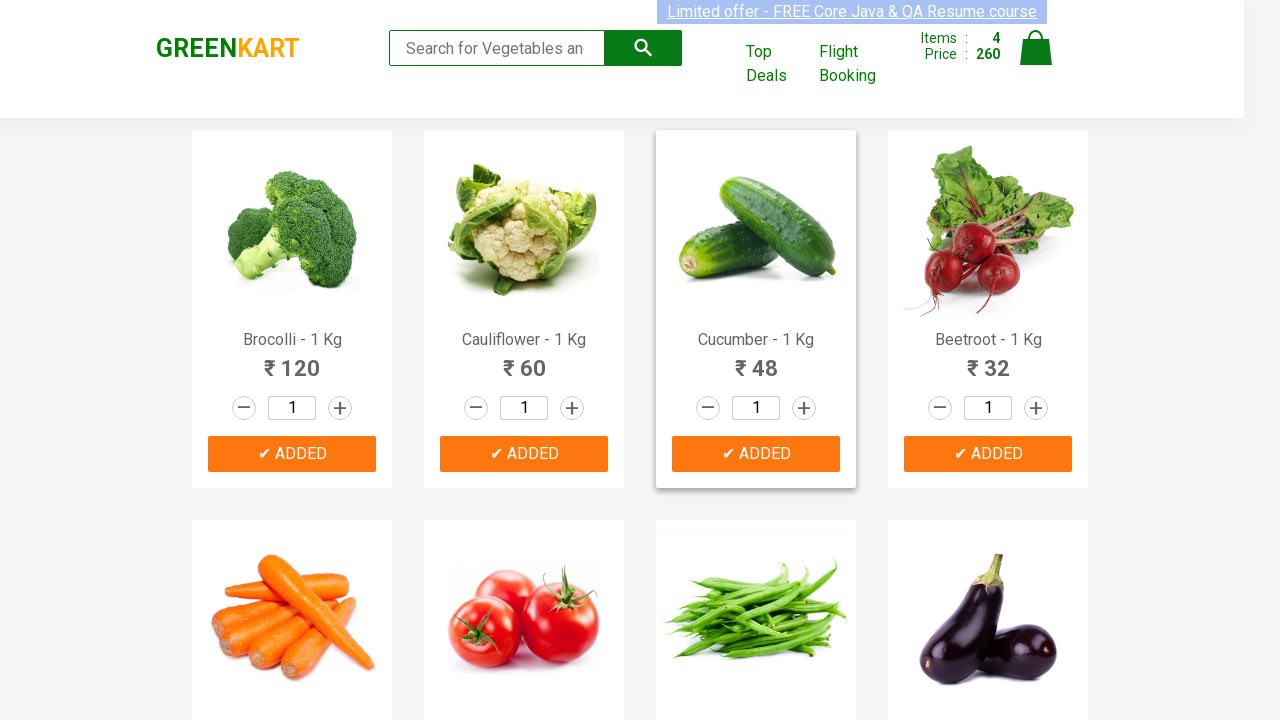

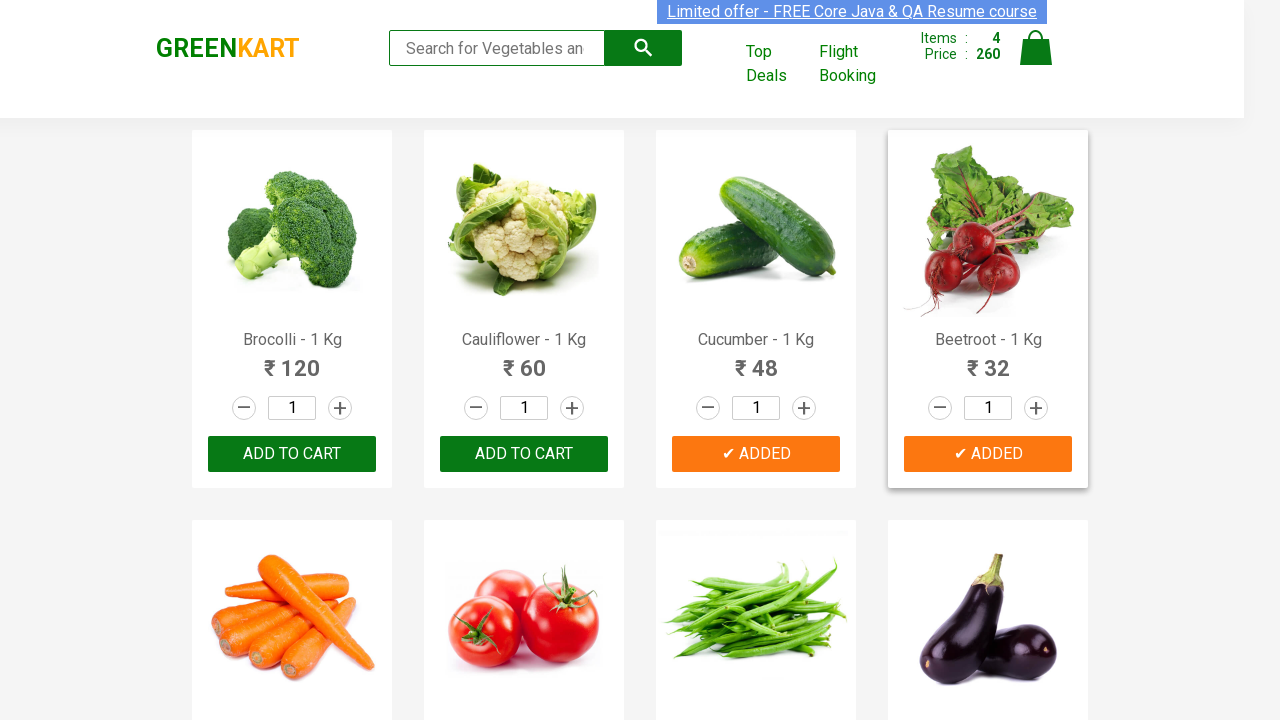